Tests that the counter displays the current number of todo items as items are added

Starting URL: https://demo.playwright.dev/todomvc

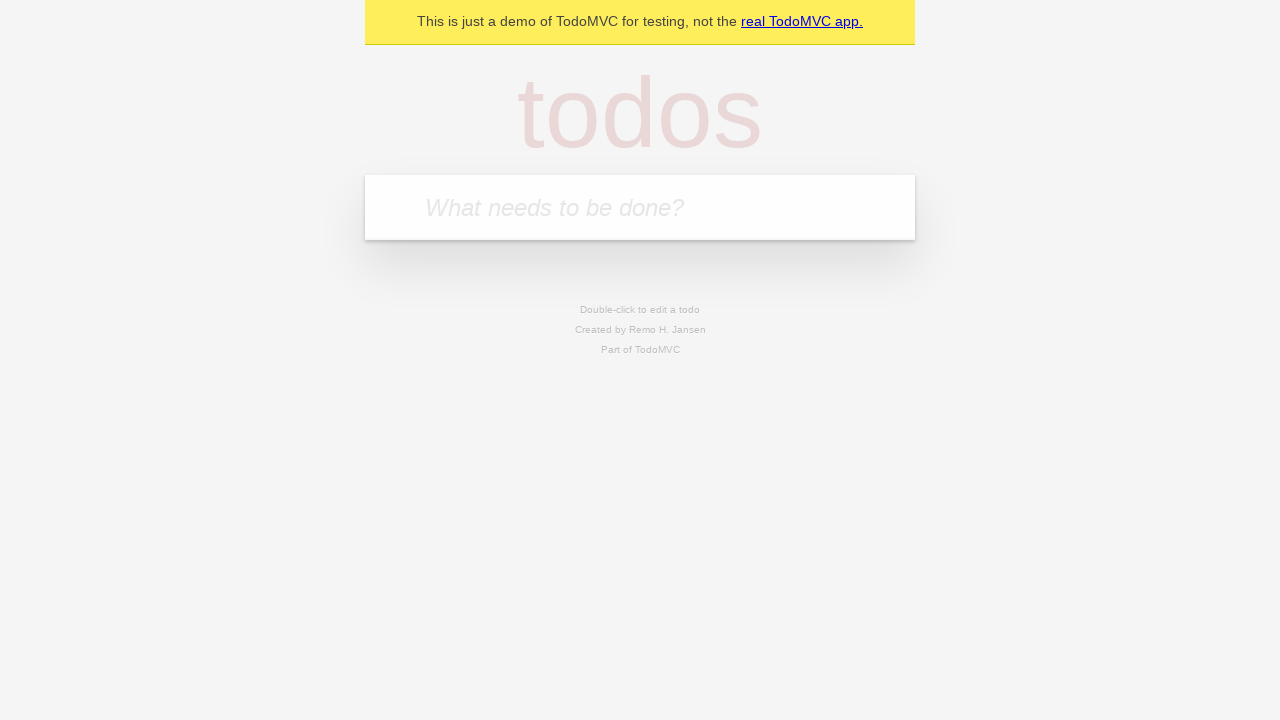

Located the todo input field
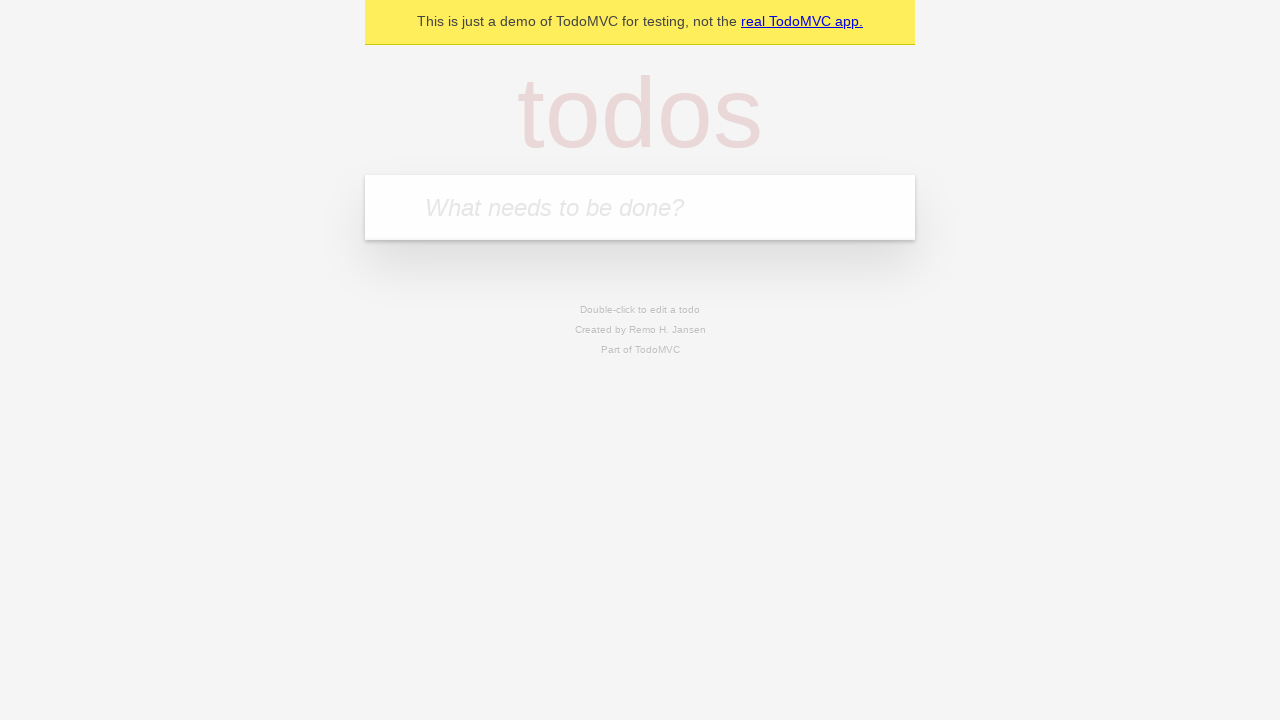

Filled first todo with 'buy some cheese' on internal:attr=[placeholder="What needs to be done?"i]
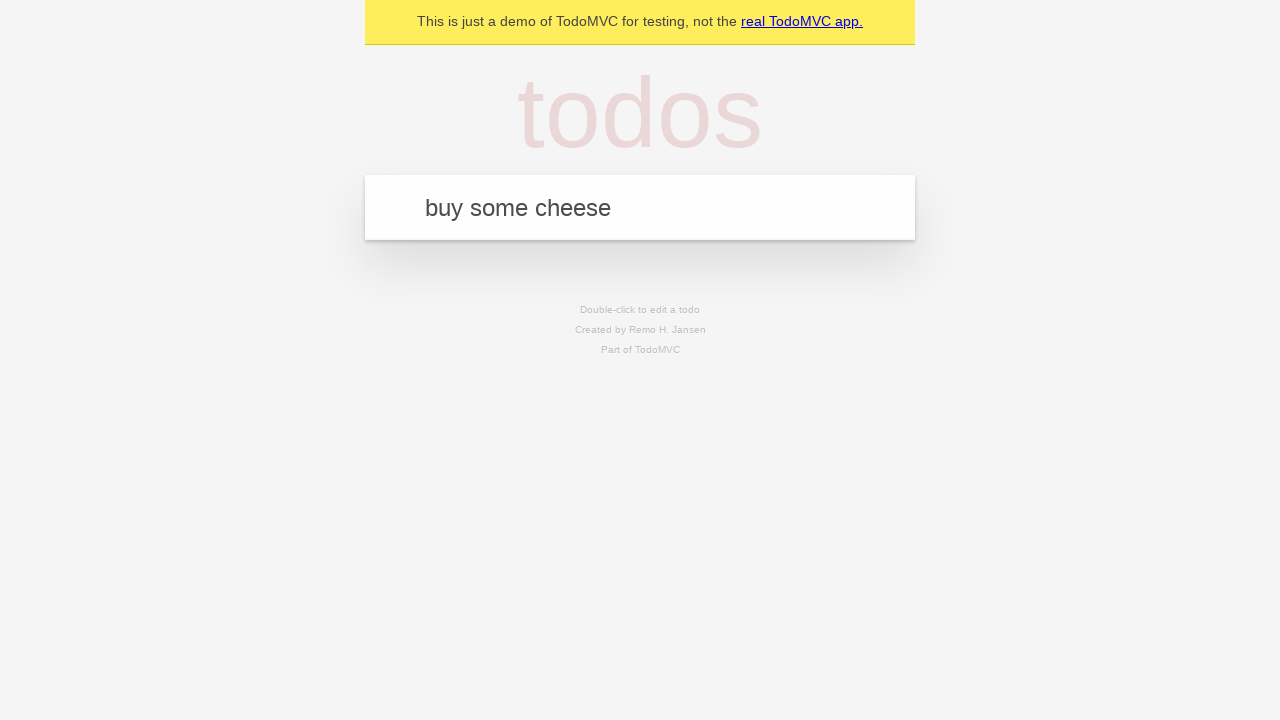

Pressed Enter to add first todo on internal:attr=[placeholder="What needs to be done?"i]
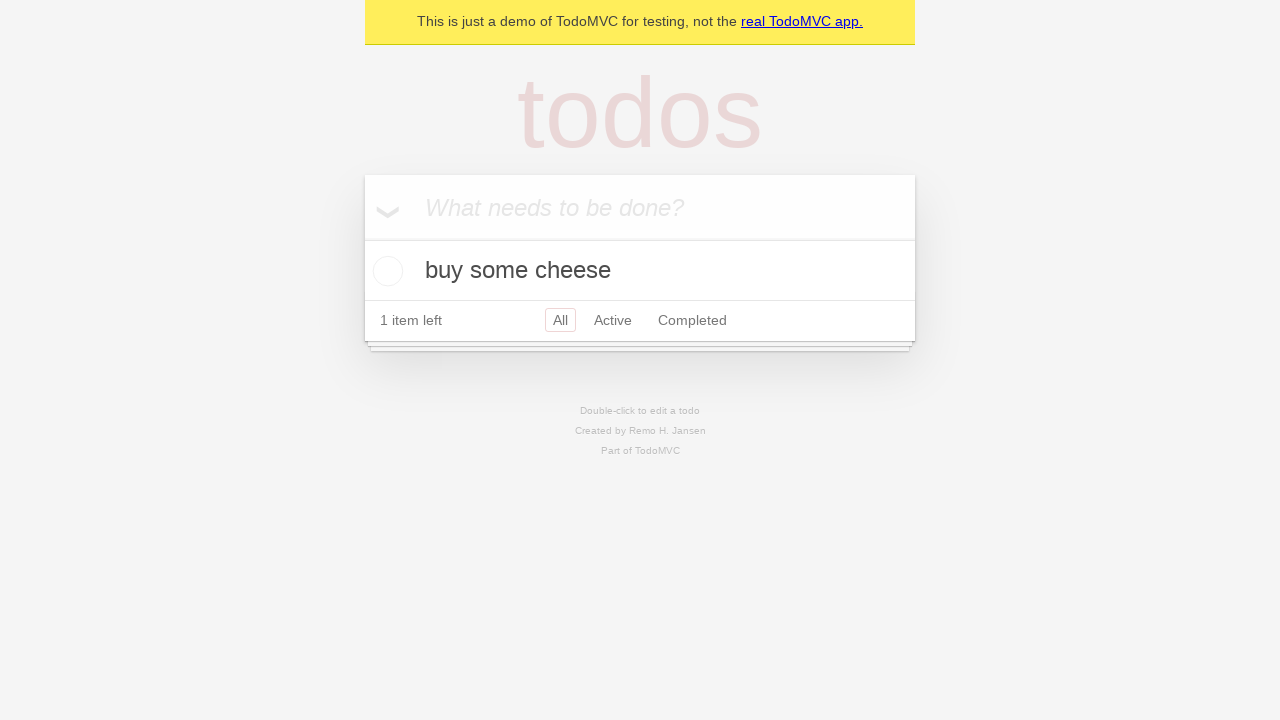

Counter element appeared showing 1 item
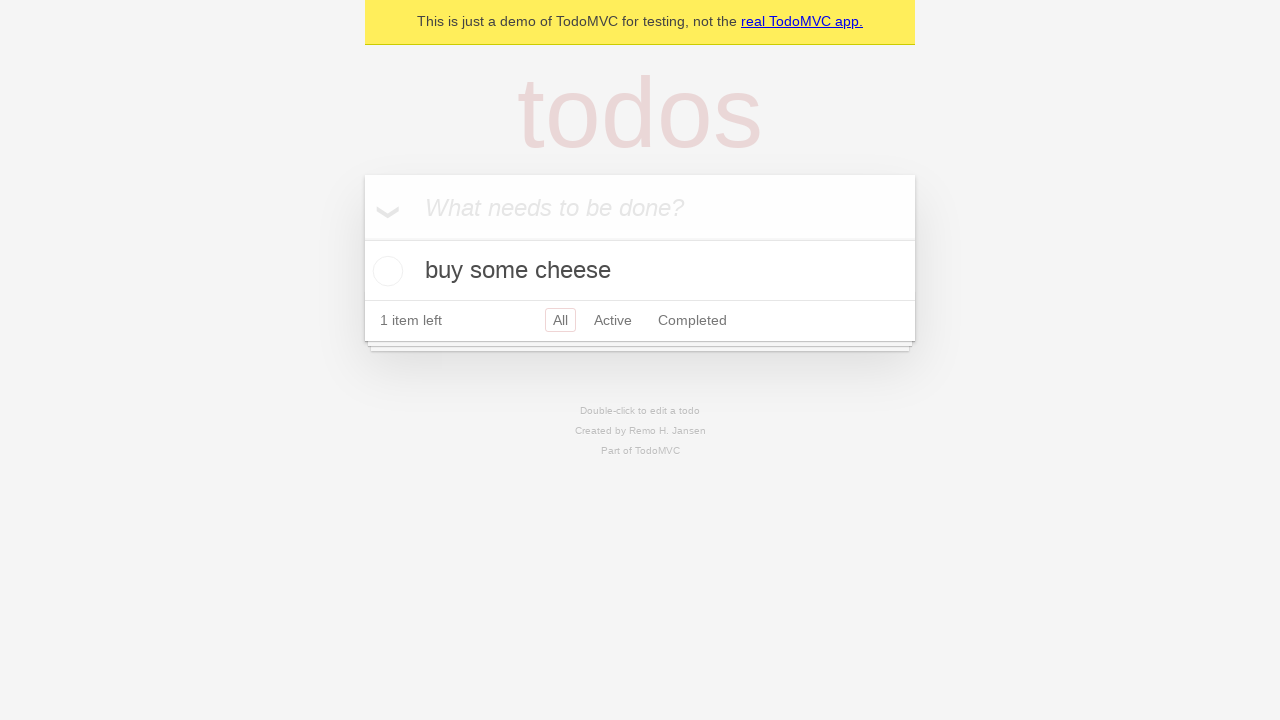

Filled second todo with 'feed the cat' on internal:attr=[placeholder="What needs to be done?"i]
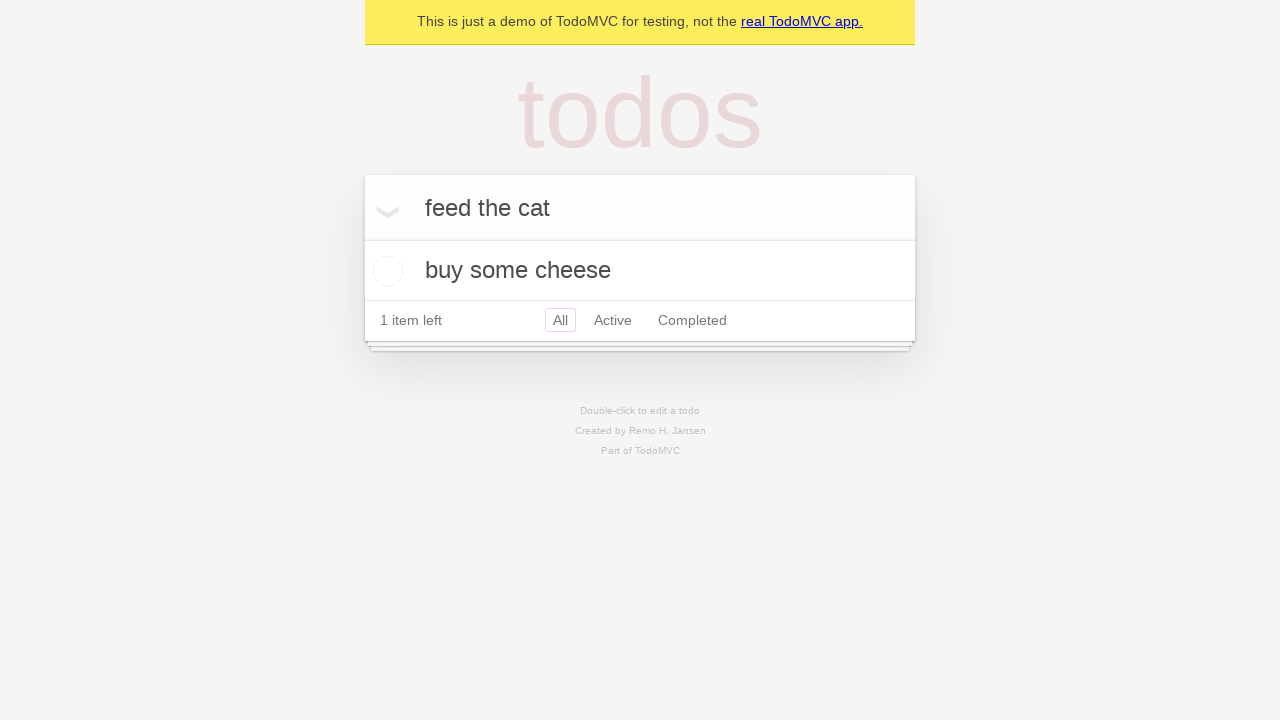

Pressed Enter to add second todo on internal:attr=[placeholder="What needs to be done?"i]
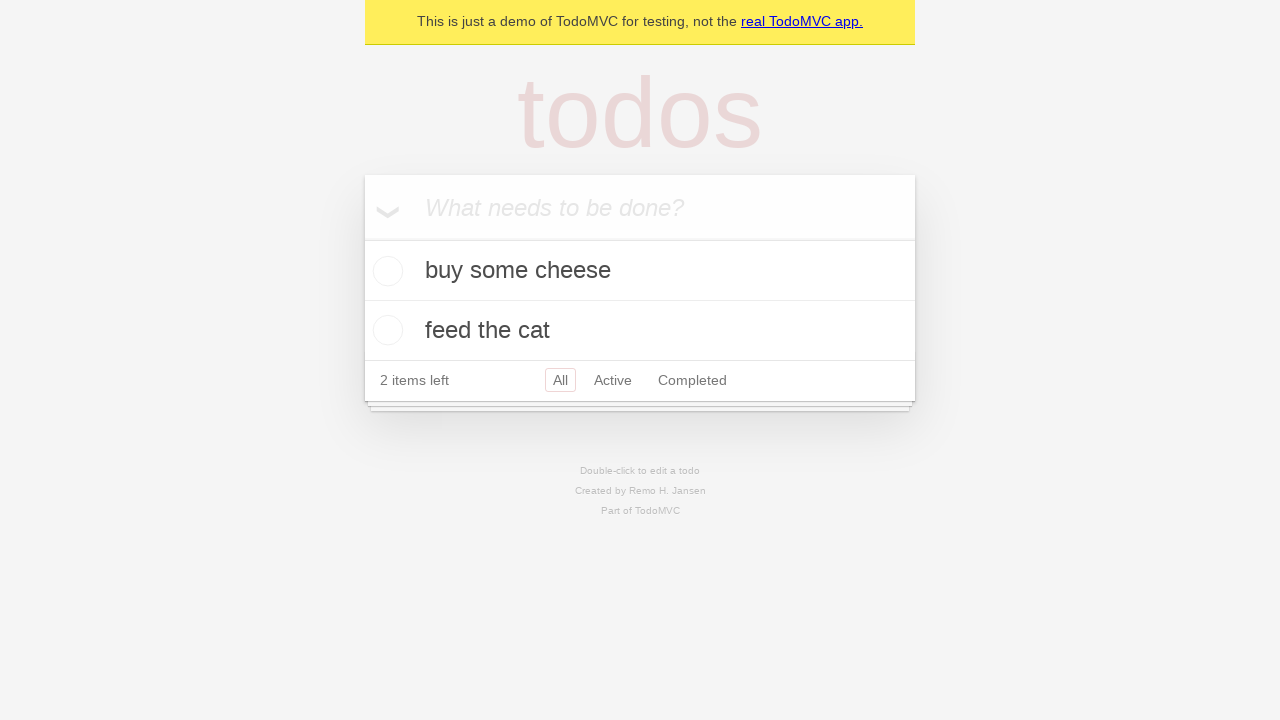

Counter updated to display 2 items
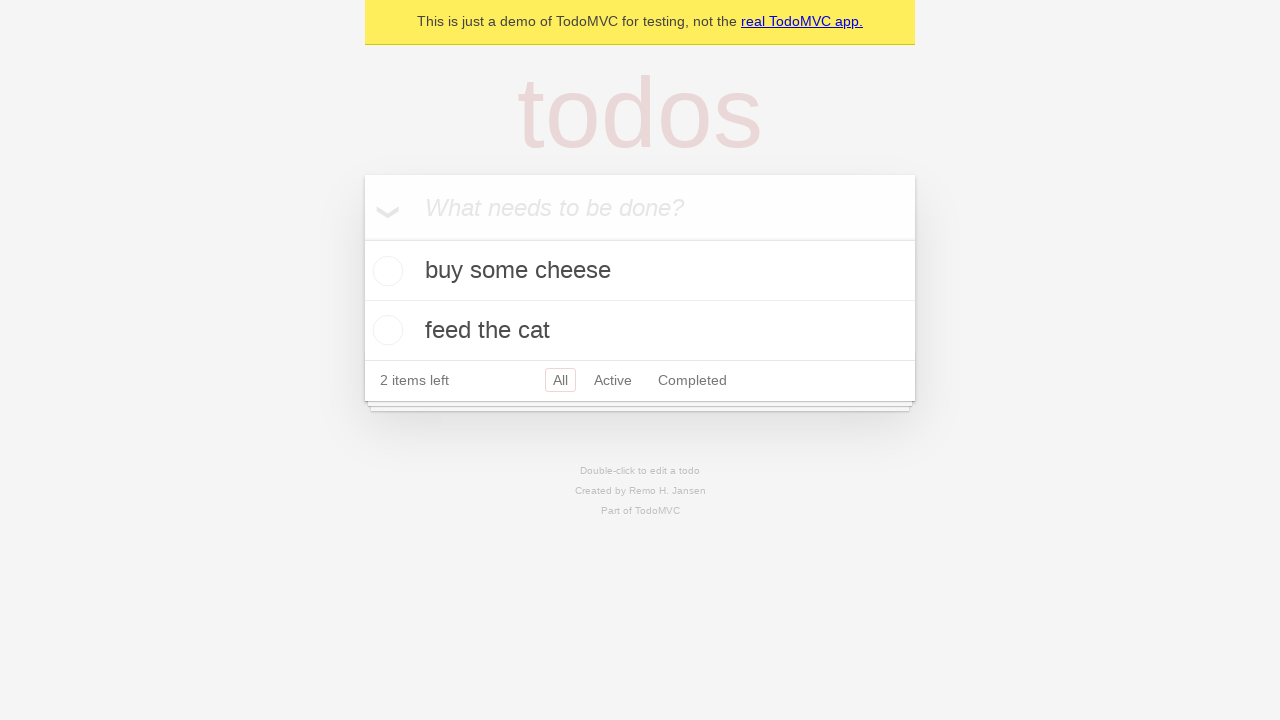

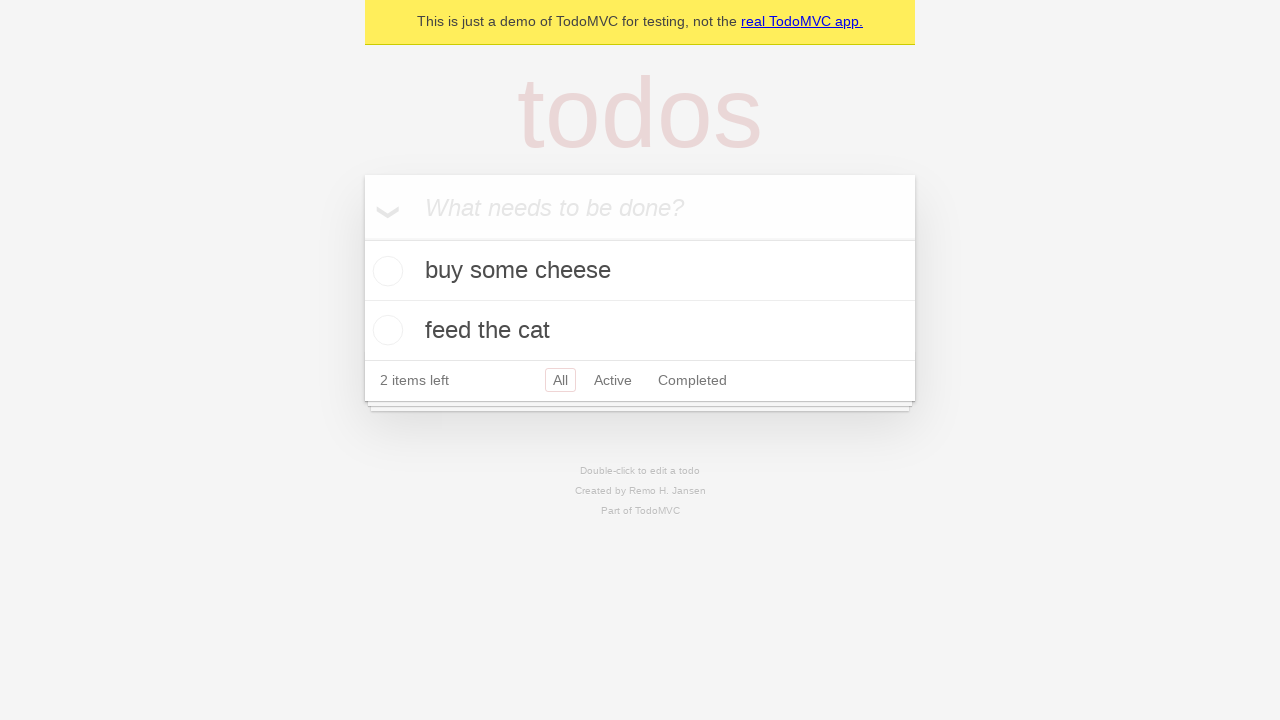